Tests that the counter displays the correct number of todo items as items are added

Starting URL: https://demo.playwright.dev/todomvc

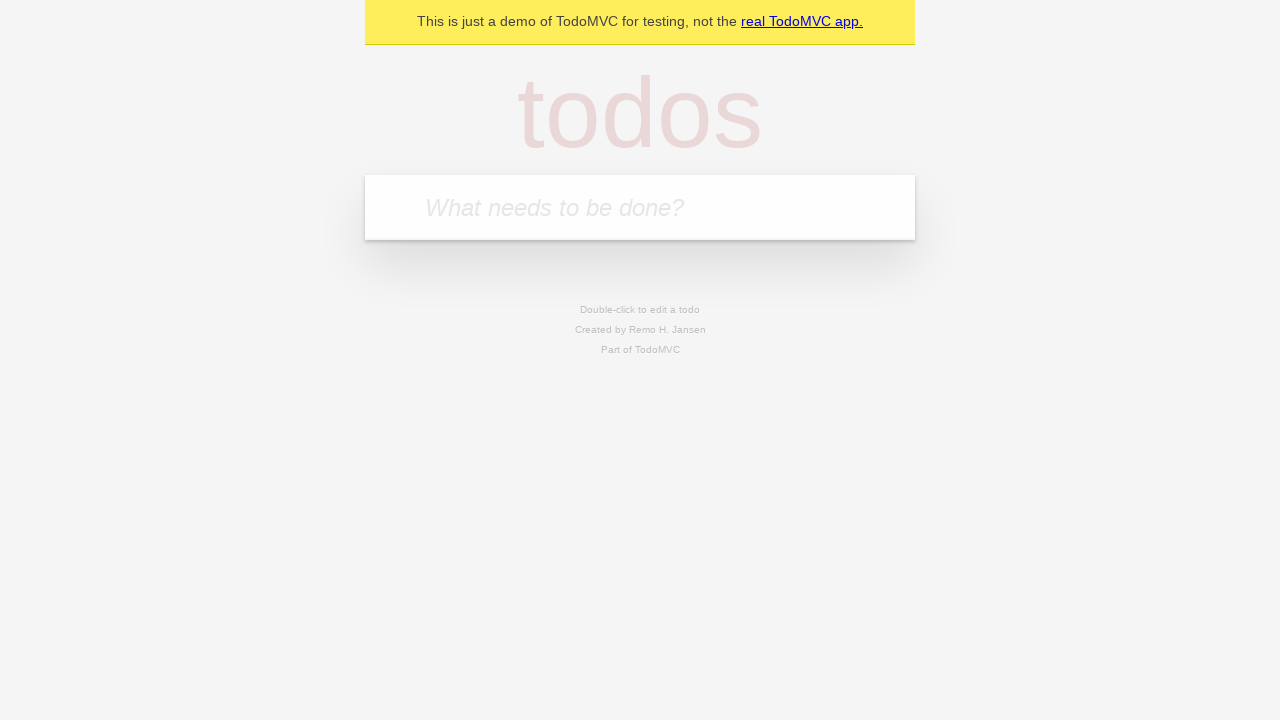

Filled todo input with 'buy some cheese' on internal:attr=[placeholder="What needs to be done?"i]
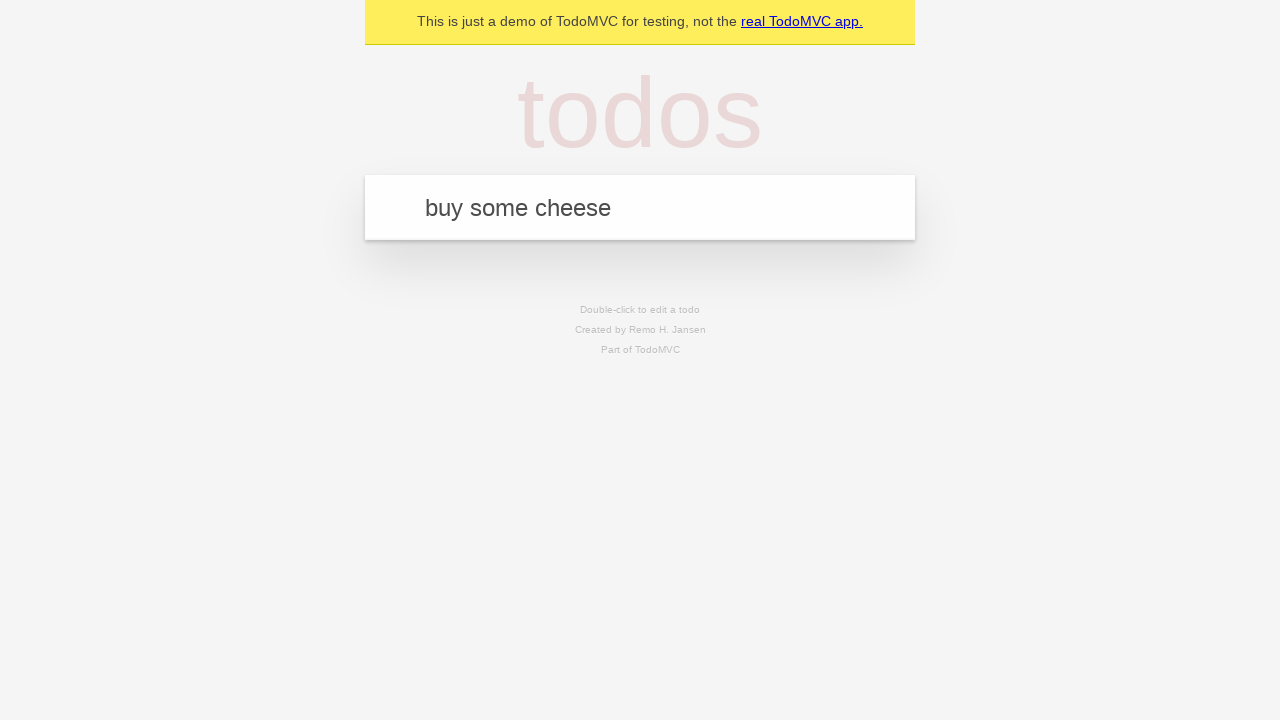

Pressed Enter to add first todo item on internal:attr=[placeholder="What needs to be done?"i]
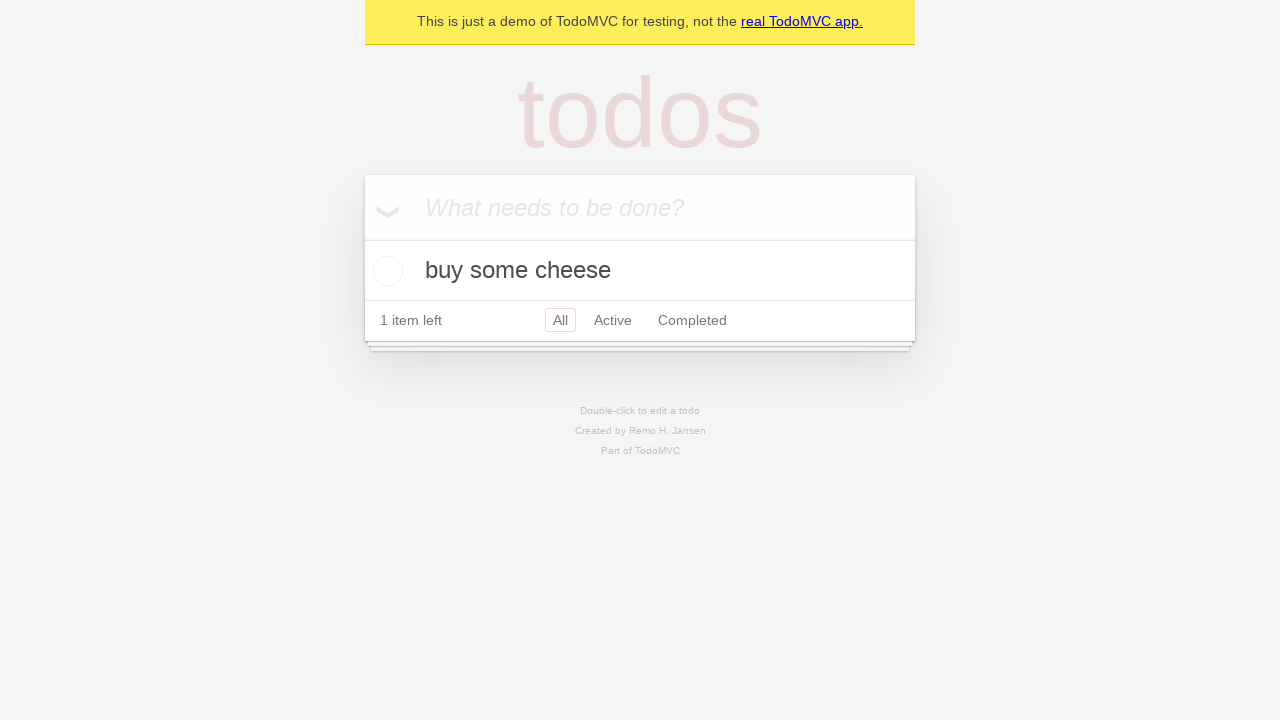

Todo counter element loaded after adding first item
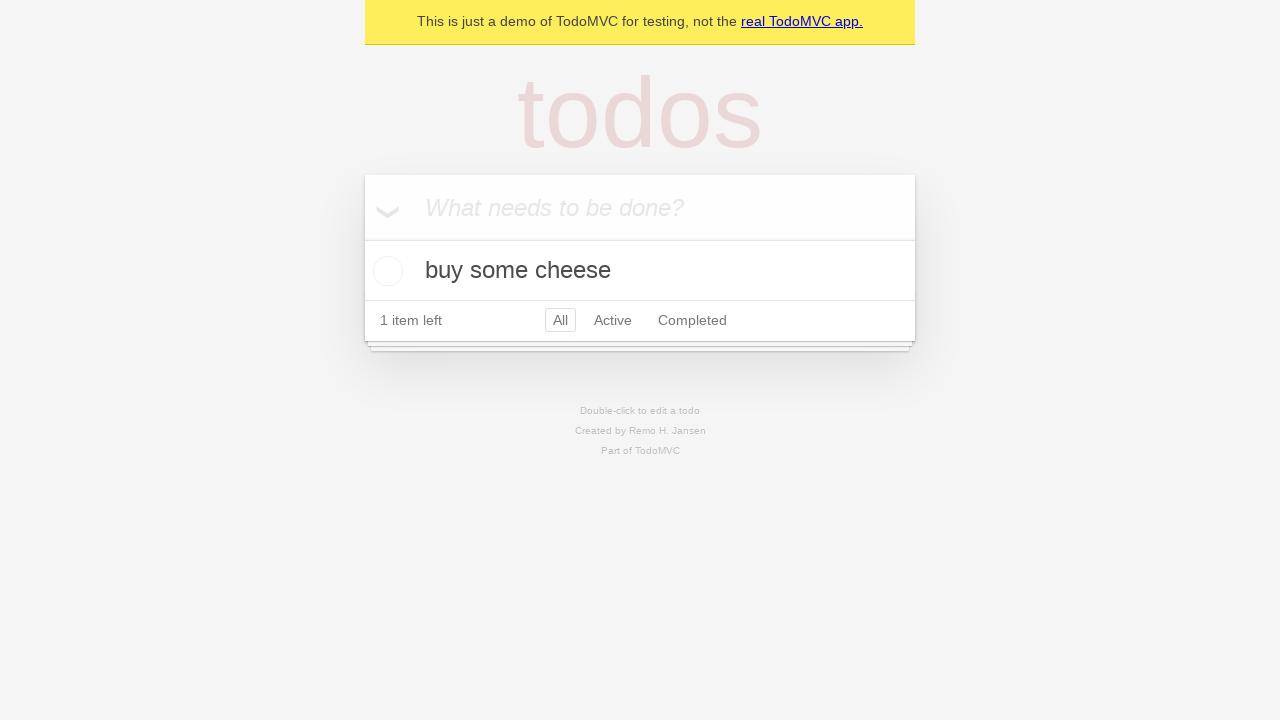

Filled todo input with 'feed the cat' on internal:attr=[placeholder="What needs to be done?"i]
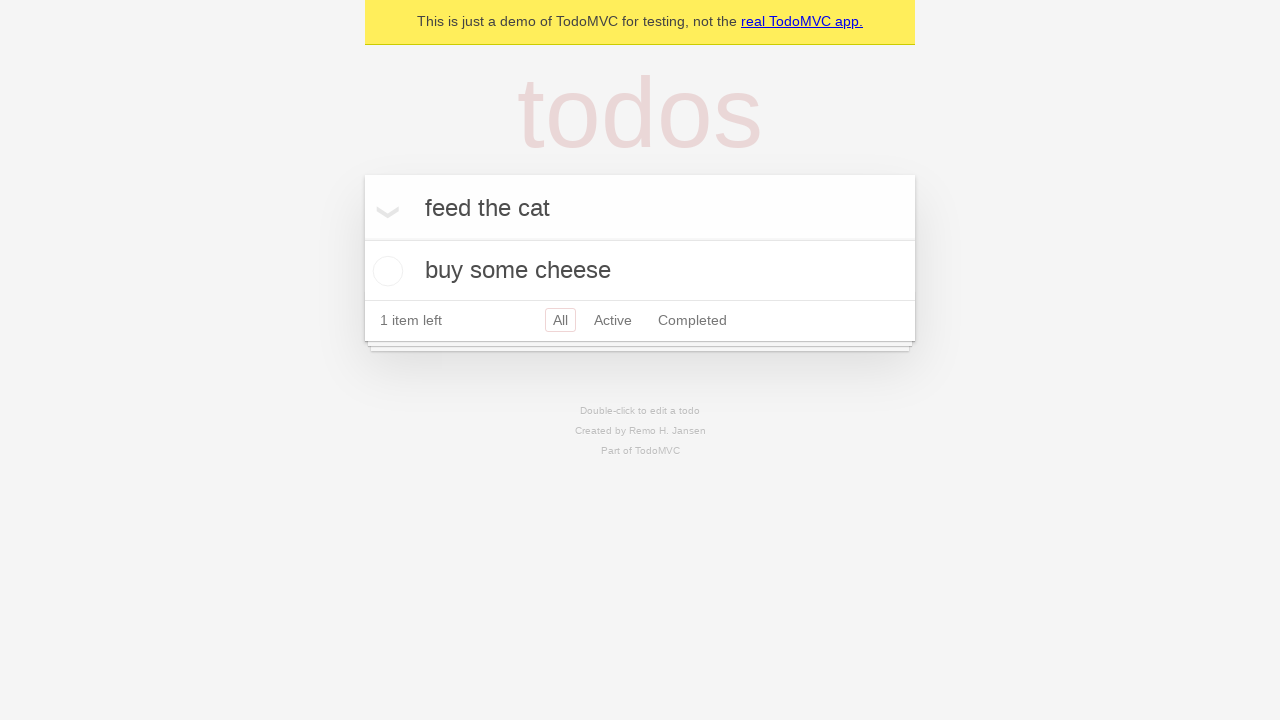

Pressed Enter to add second todo item on internal:attr=[placeholder="What needs to be done?"i]
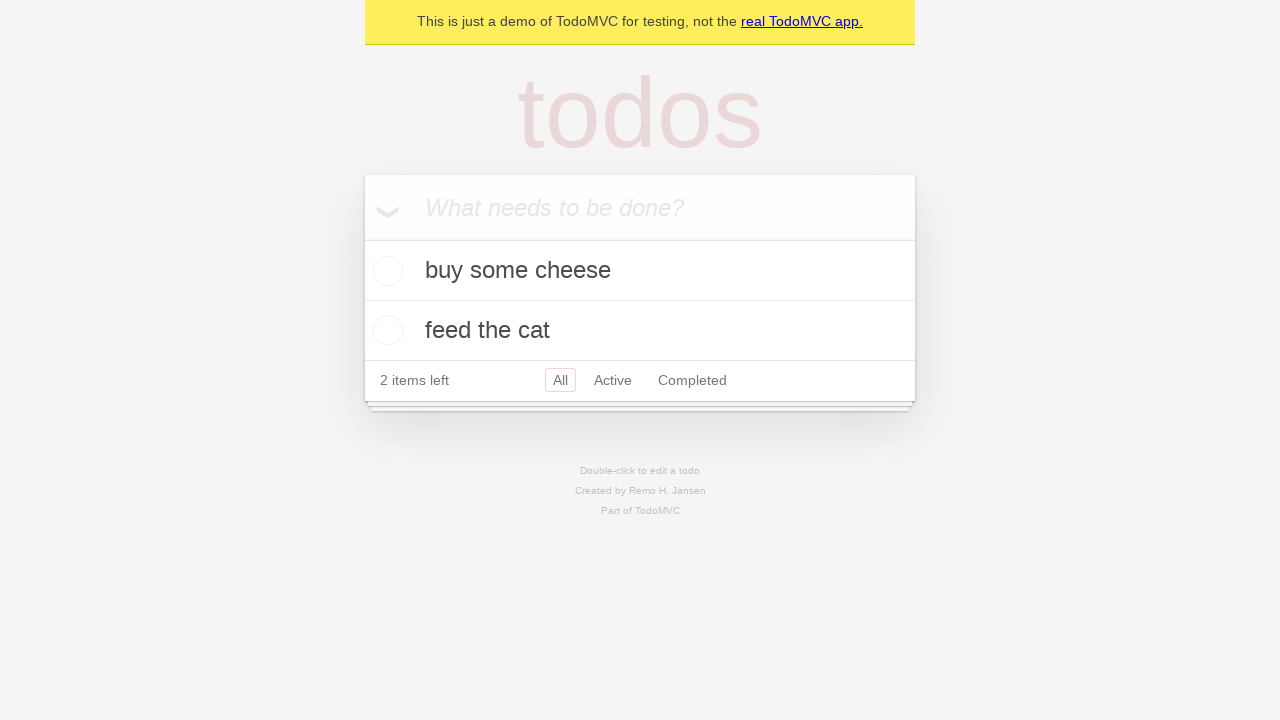

Todo counter element loaded after adding second item
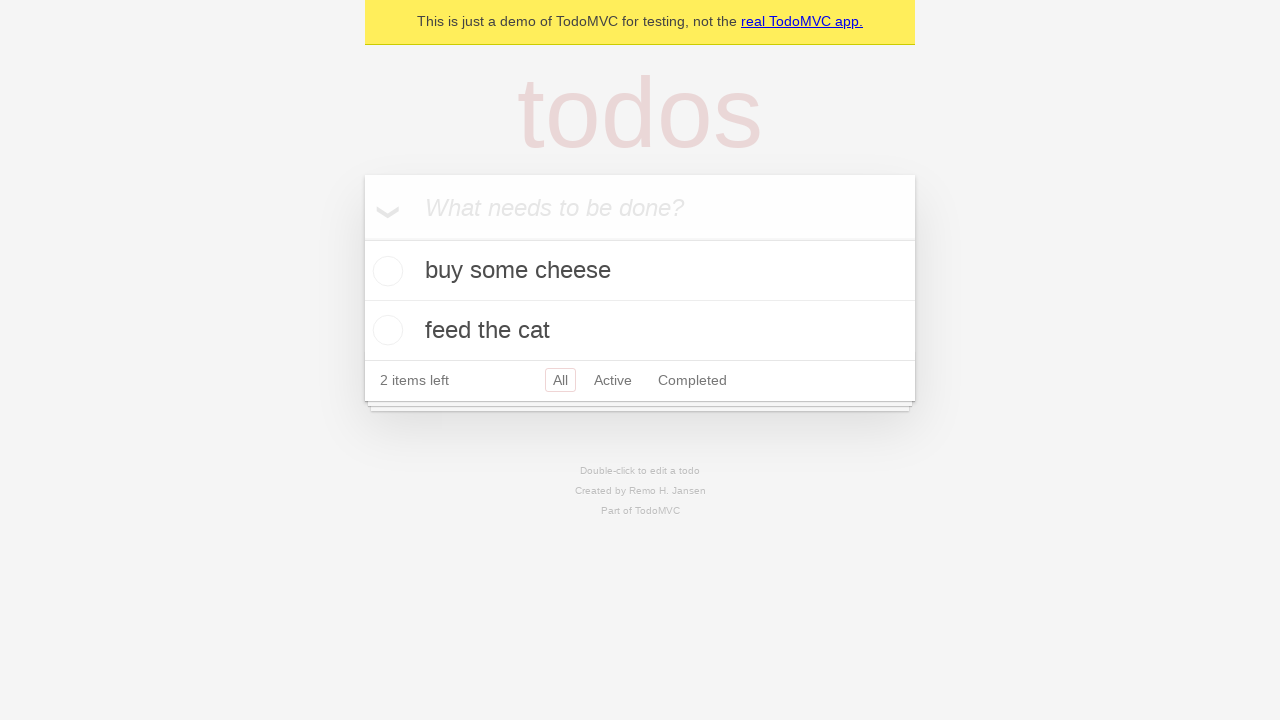

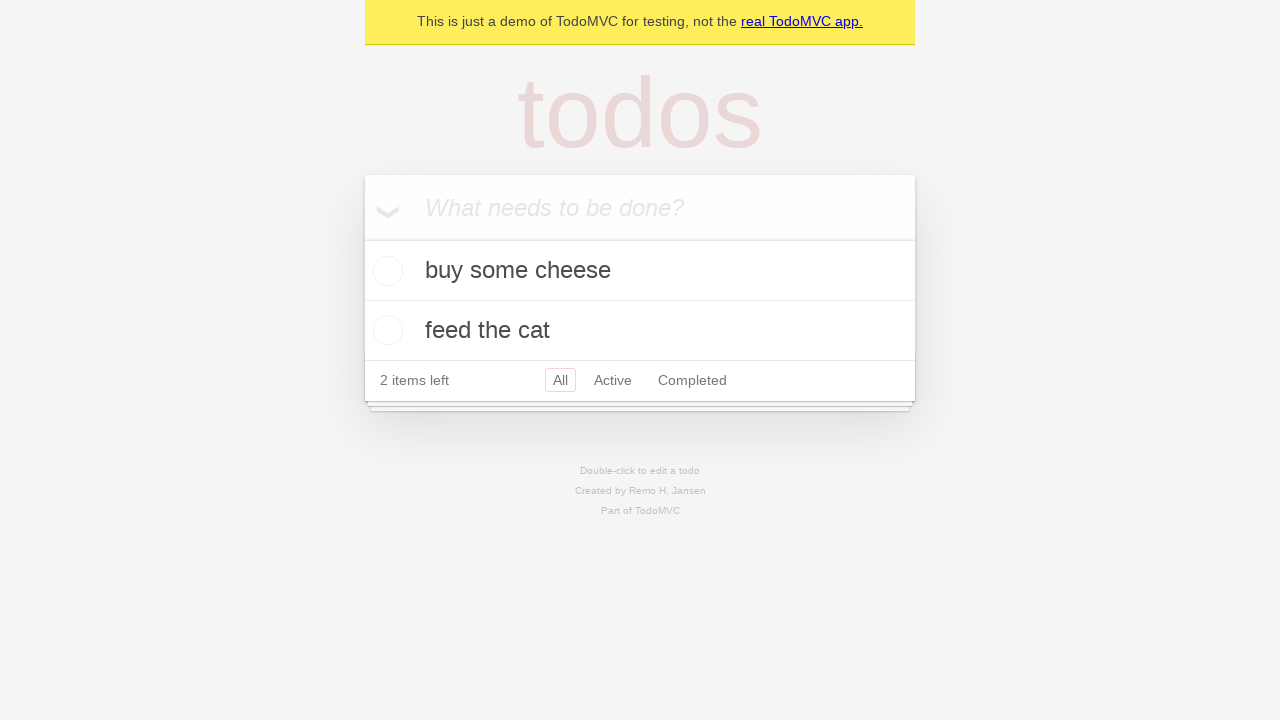